Tests editing a todo item by double-clicking, changing the text, and pressing Enter

Starting URL: https://demo.playwright.dev/todomvc

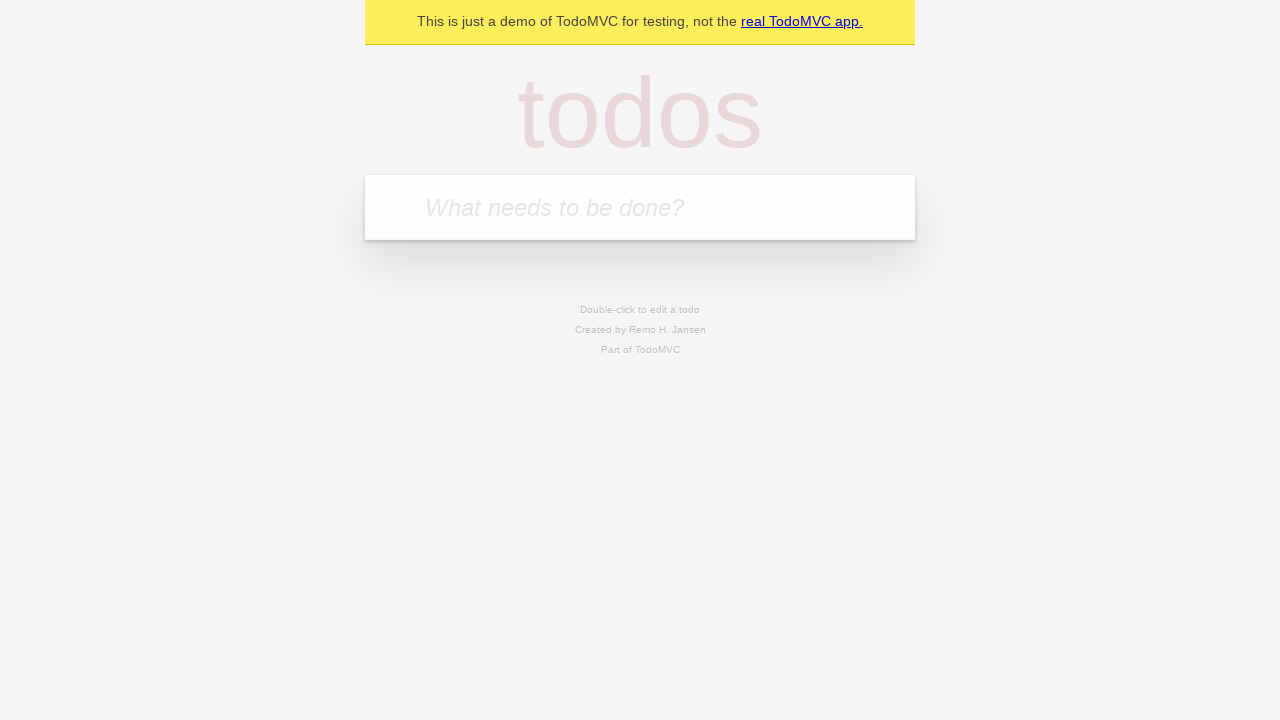

Located the 'What needs to be done?' input field
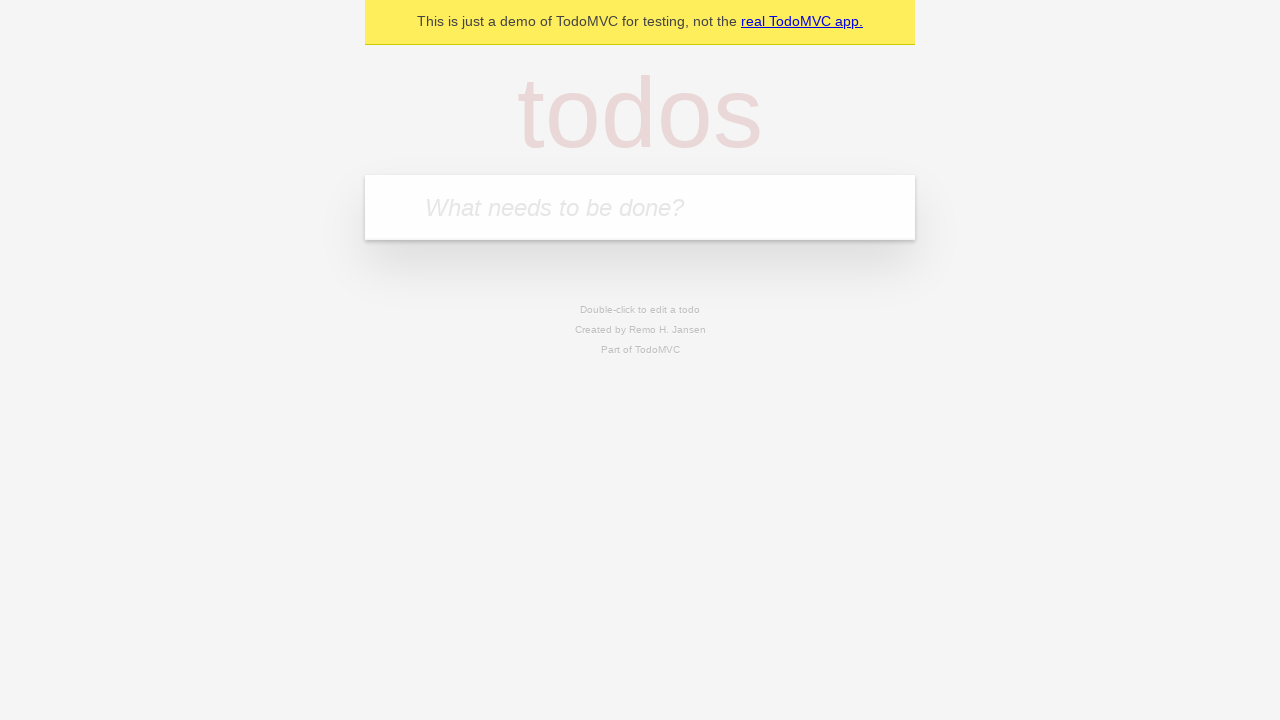

Filled first todo: 'buy some cheese' on internal:attr=[placeholder="What needs to be done?"i]
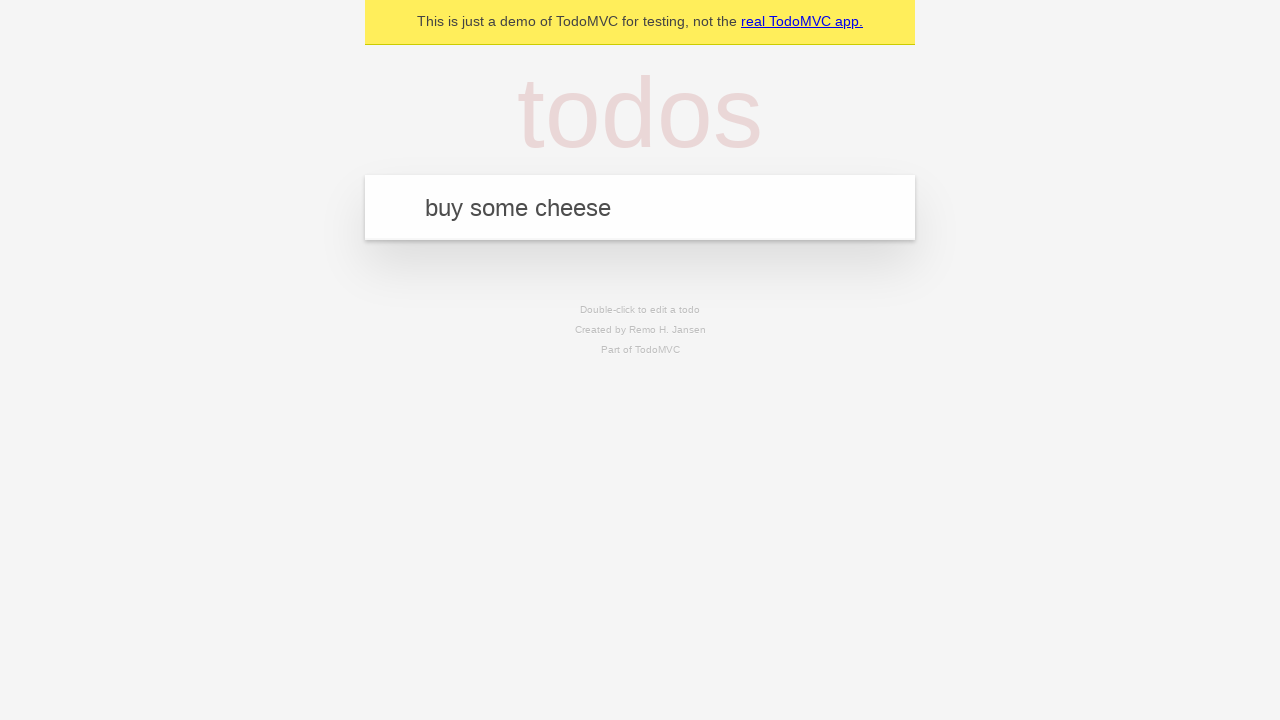

Pressed Enter to add first todo on internal:attr=[placeholder="What needs to be done?"i]
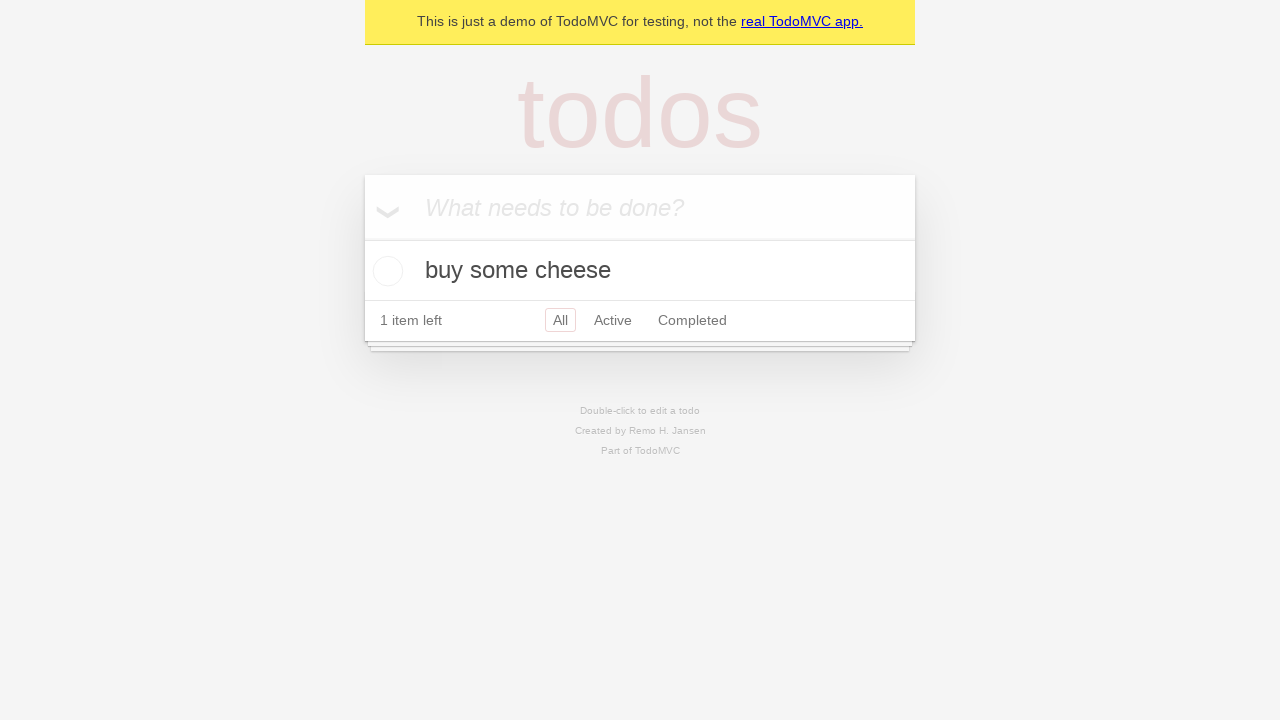

Filled second todo: 'feed the cat' on internal:attr=[placeholder="What needs to be done?"i]
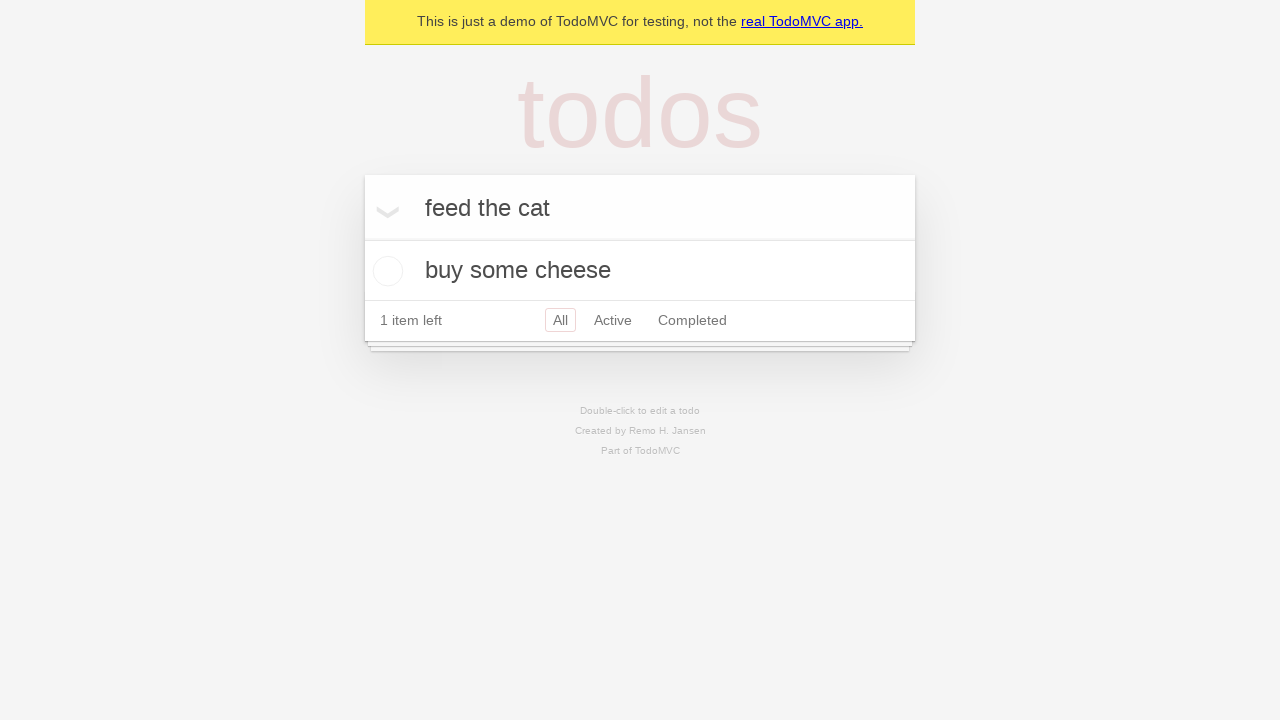

Pressed Enter to add second todo on internal:attr=[placeholder="What needs to be done?"i]
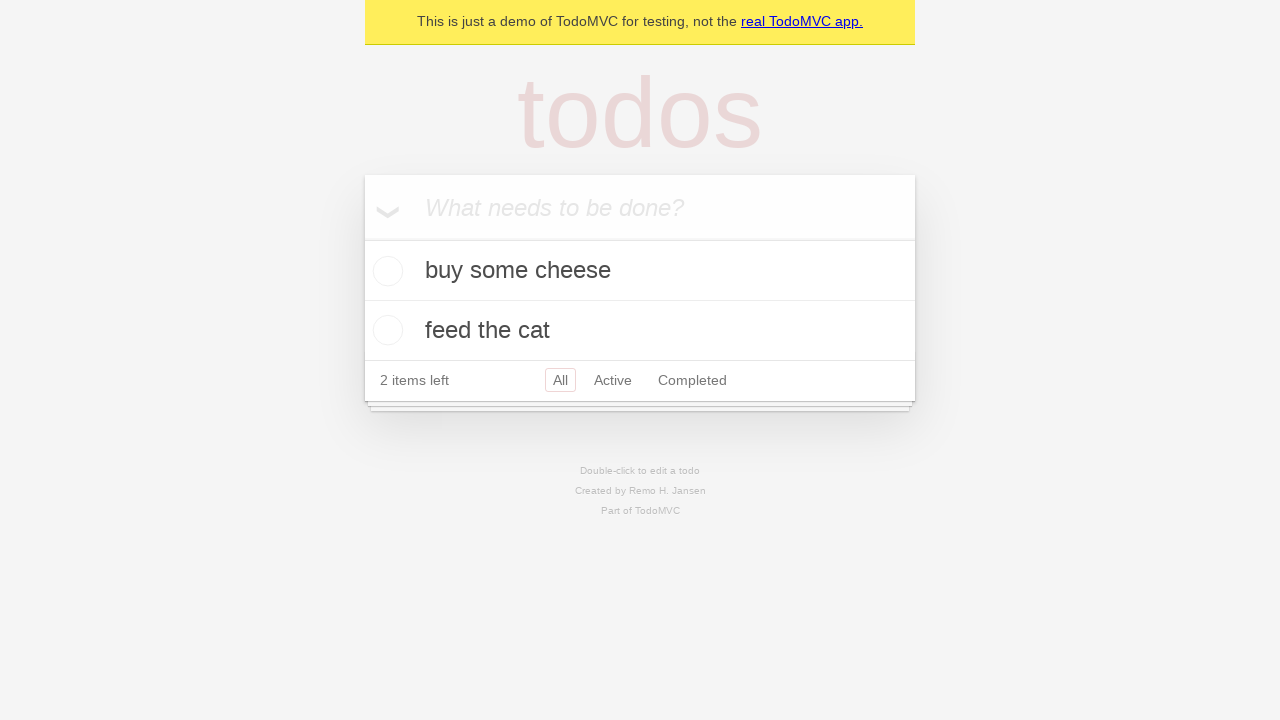

Filled third todo: 'book a doctors appointment' on internal:attr=[placeholder="What needs to be done?"i]
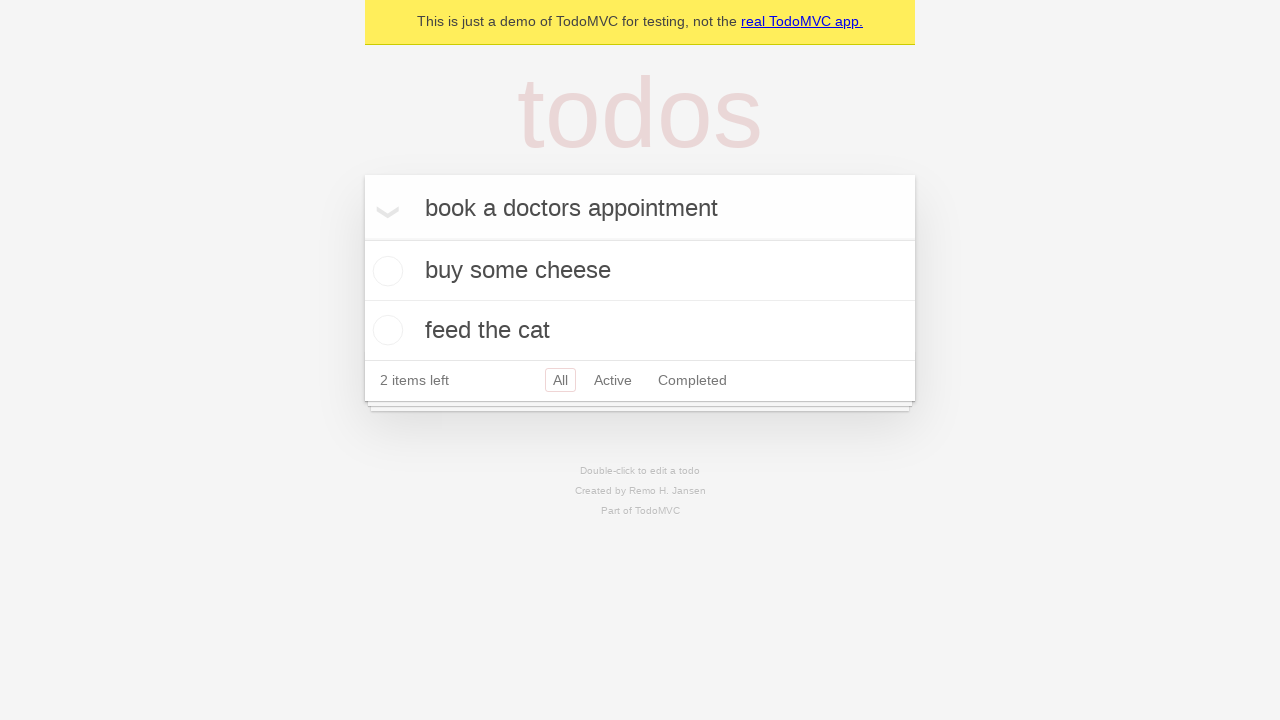

Pressed Enter to add third todo on internal:attr=[placeholder="What needs to be done?"i]
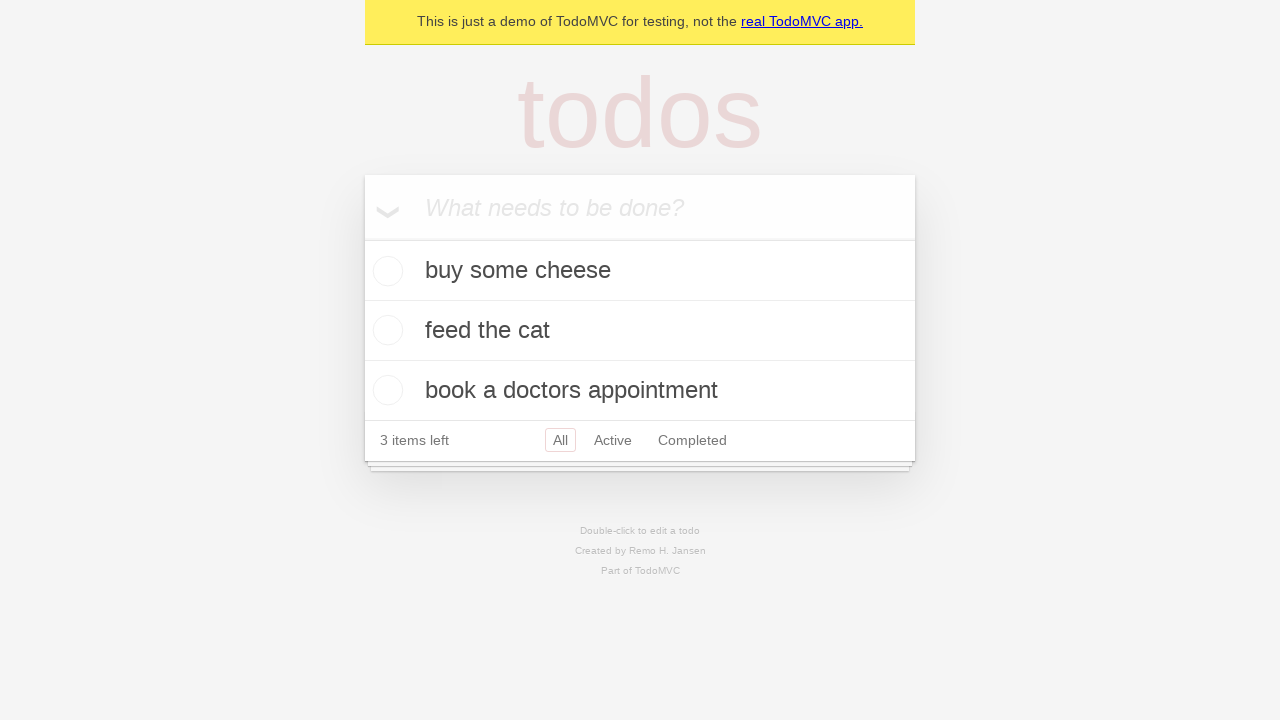

Located all todo items in the list
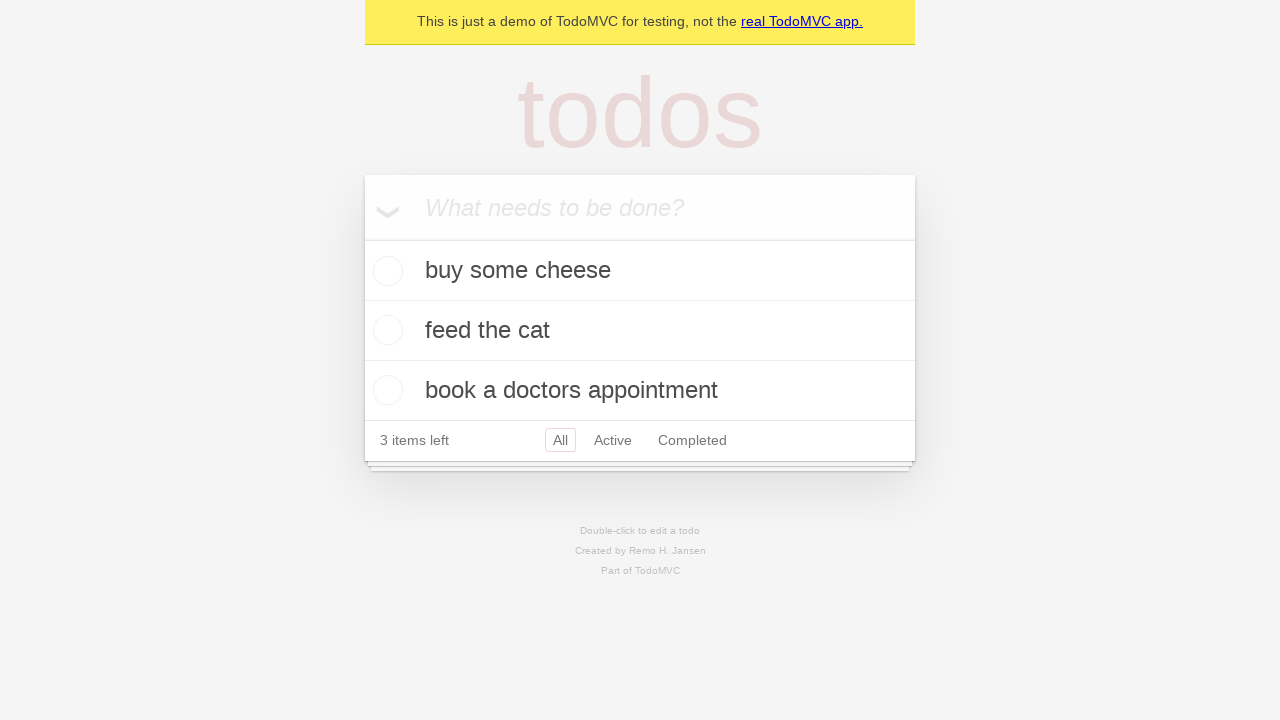

Selected the second todo item
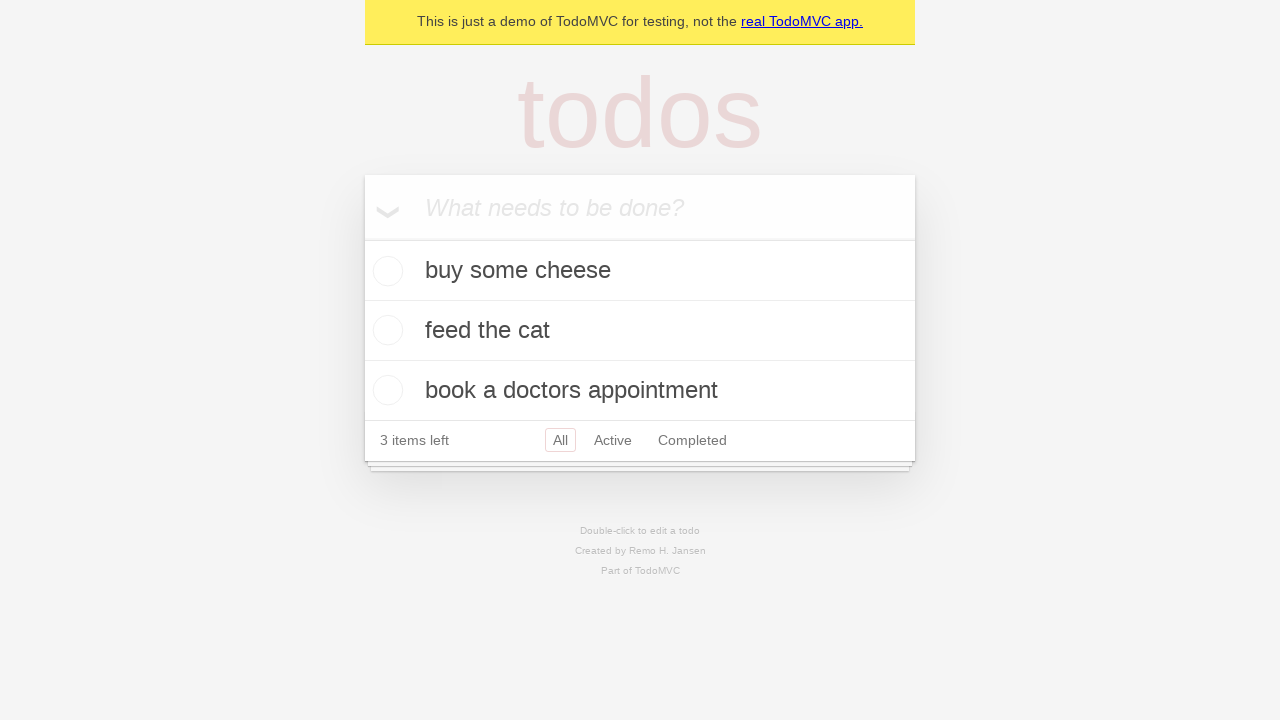

Double-clicked the second todo to enter edit mode at (640, 331) on .todo-list li >> nth=1
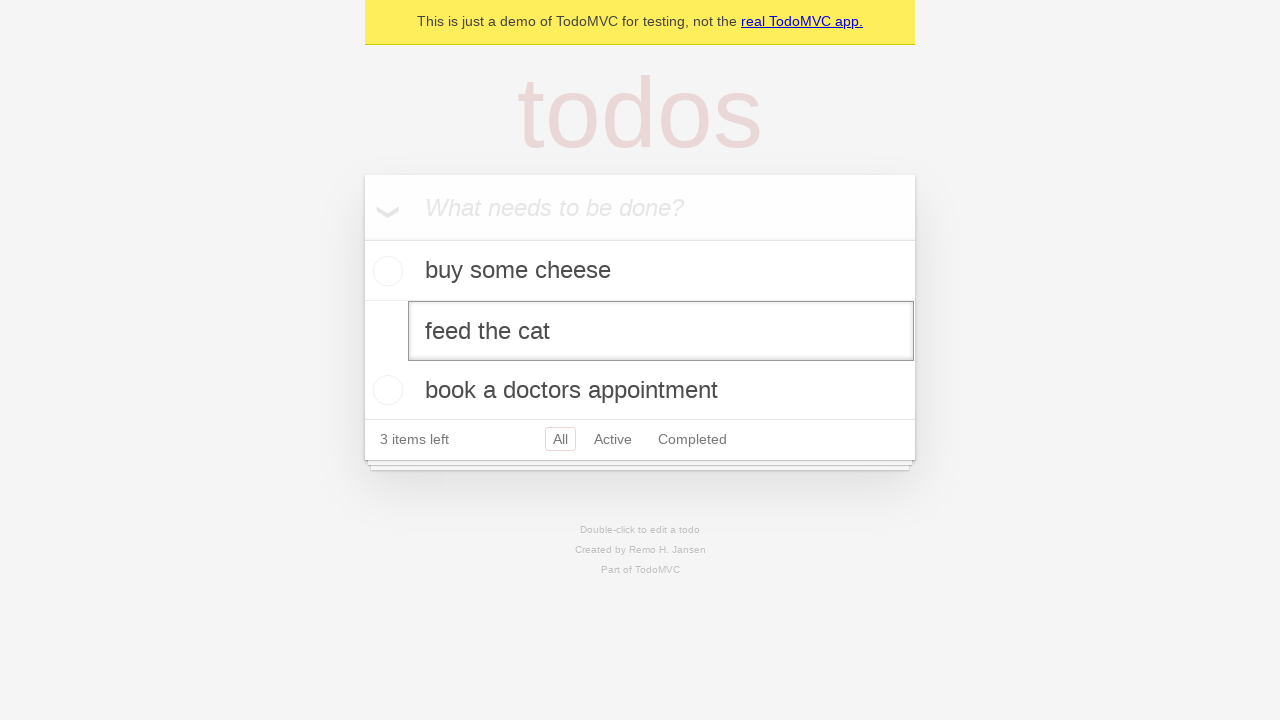

Changed todo text to 'buy some sausages' on .todo-list li >> nth=1 >> .edit
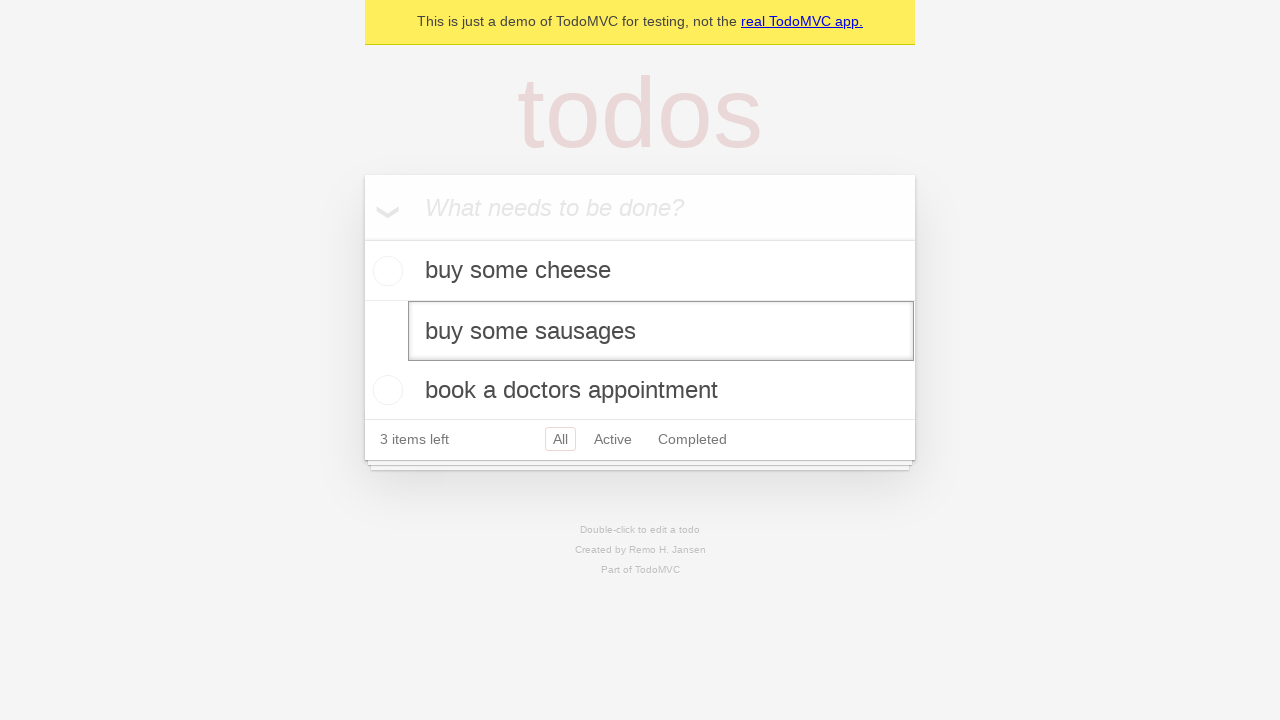

Pressed Enter to save the edited todo on .todo-list li >> nth=1 >> .edit
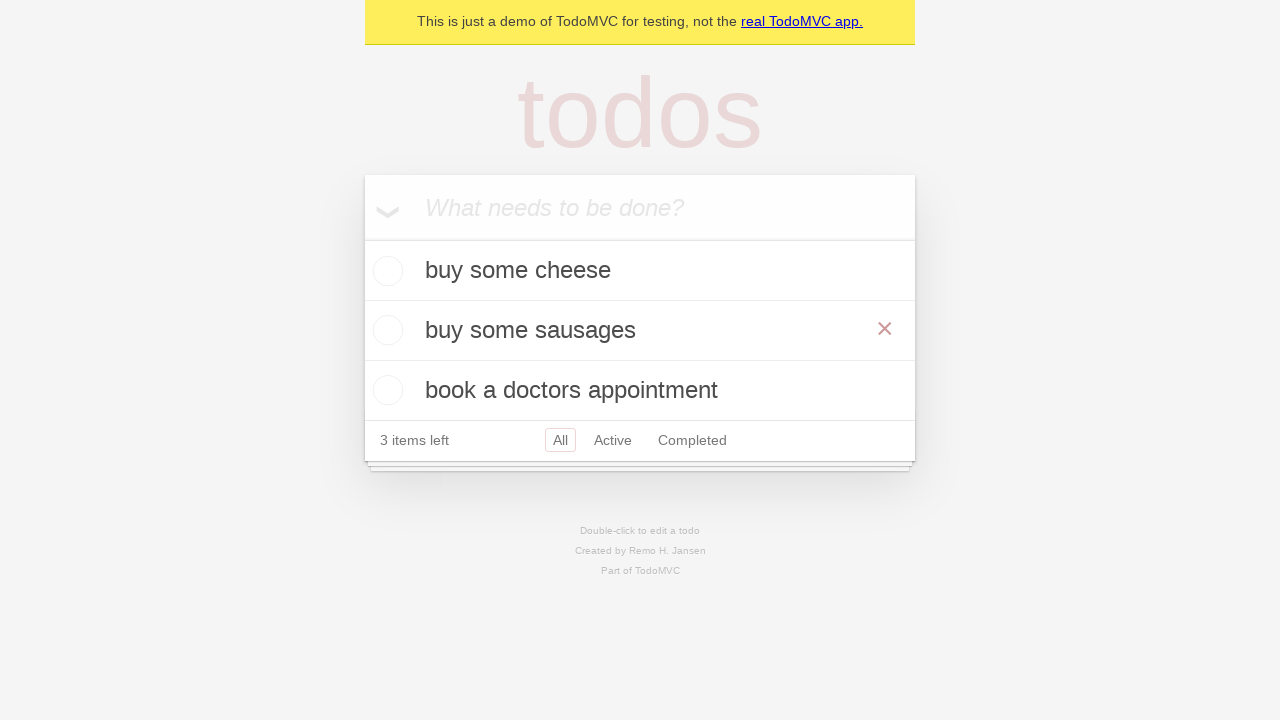

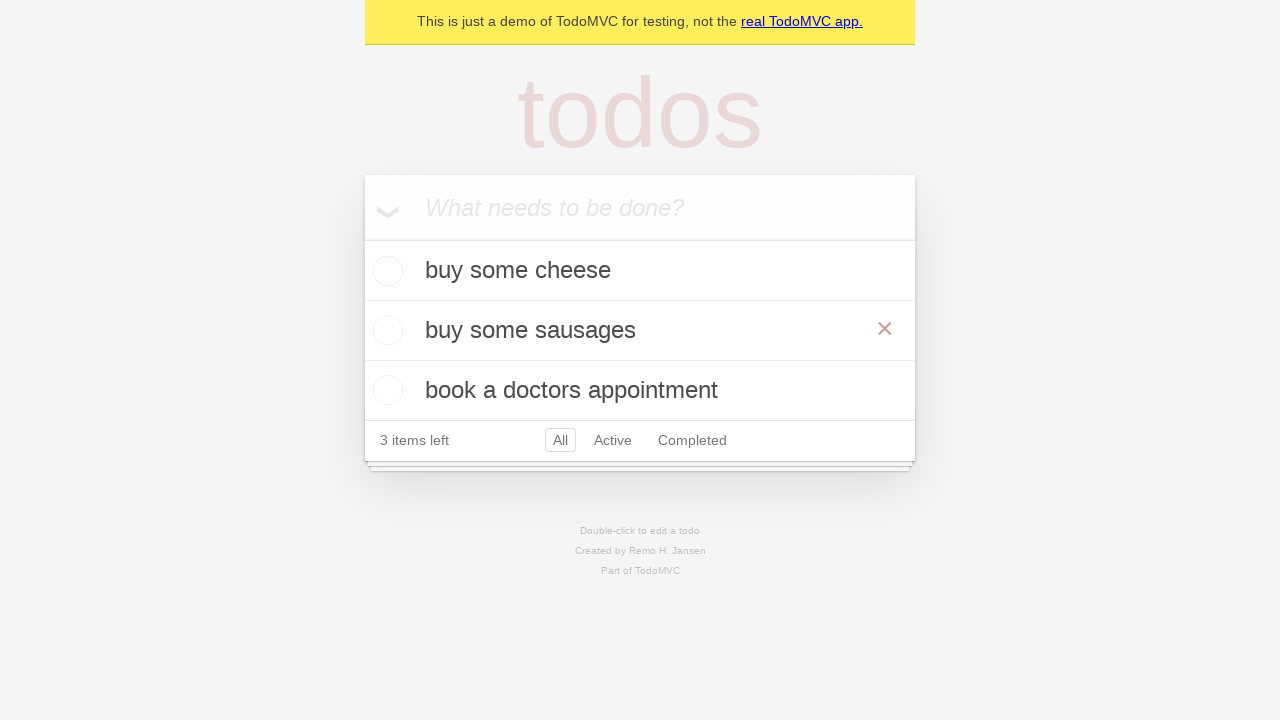